Tests multiple selection using Ctrl key to select specific non-consecutive elements from a list

Starting URL: https://automationfc.github.io/jquery-selectable/

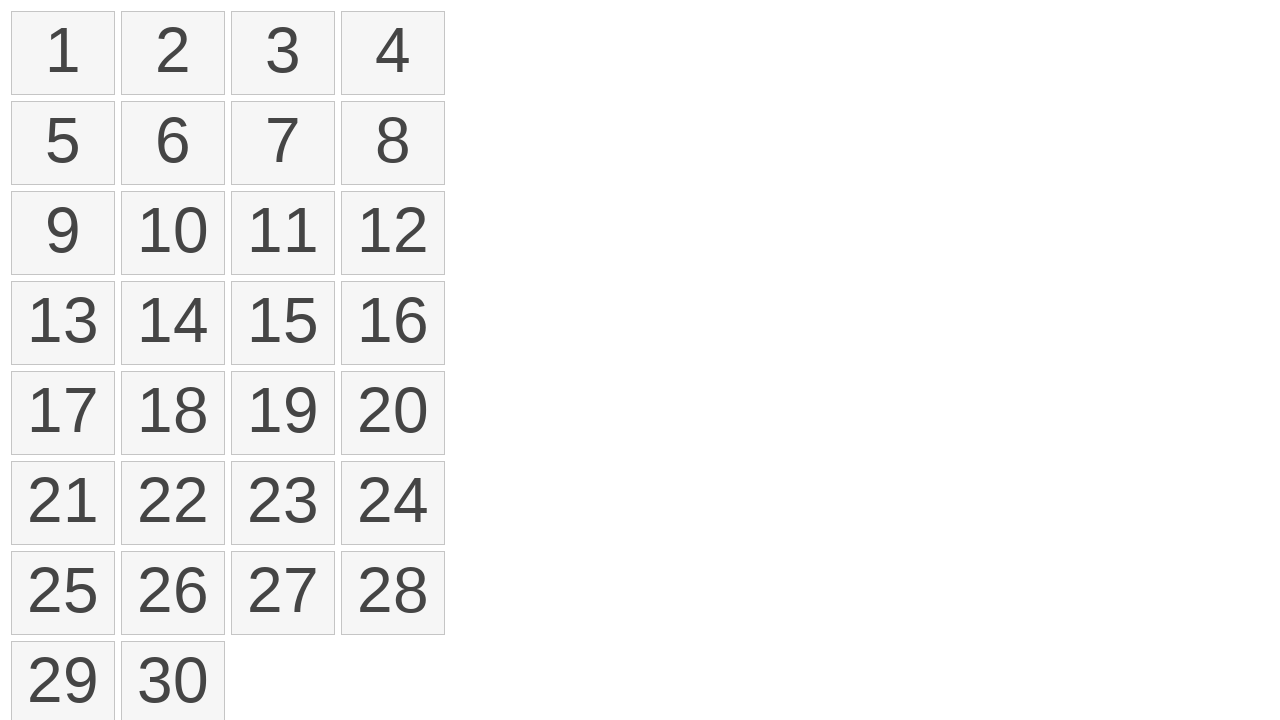

Located all selectable number elements from the list
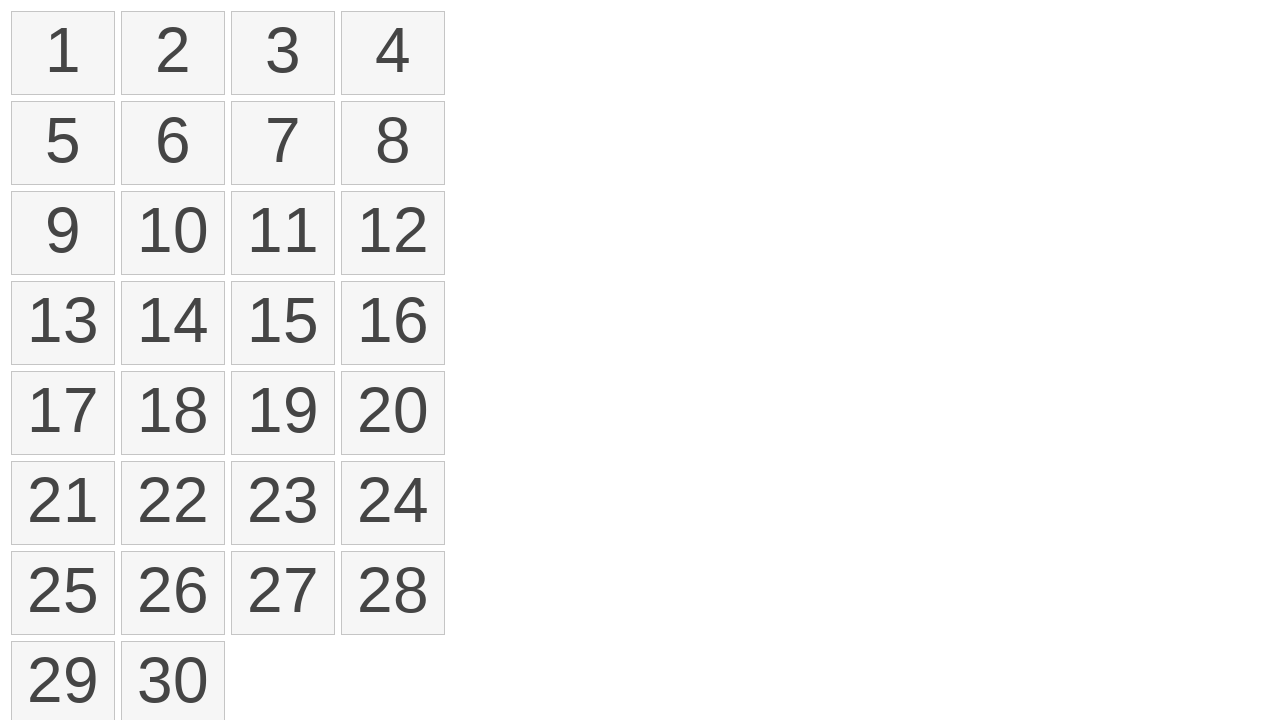

Pressed down Ctrl key to enable multi-selection mode
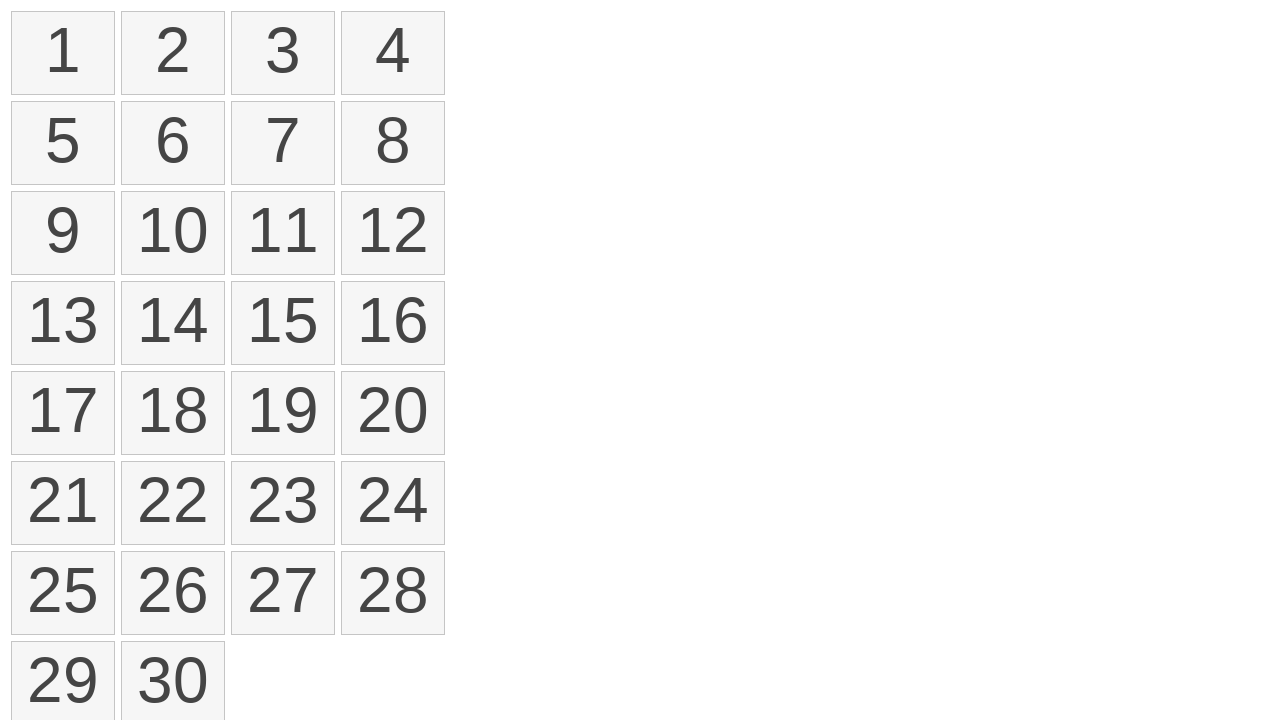

Clicked on element at index 1 while holding Ctrl at (173, 53) on xpath=//ol[@id='selectable']/li >> nth=1
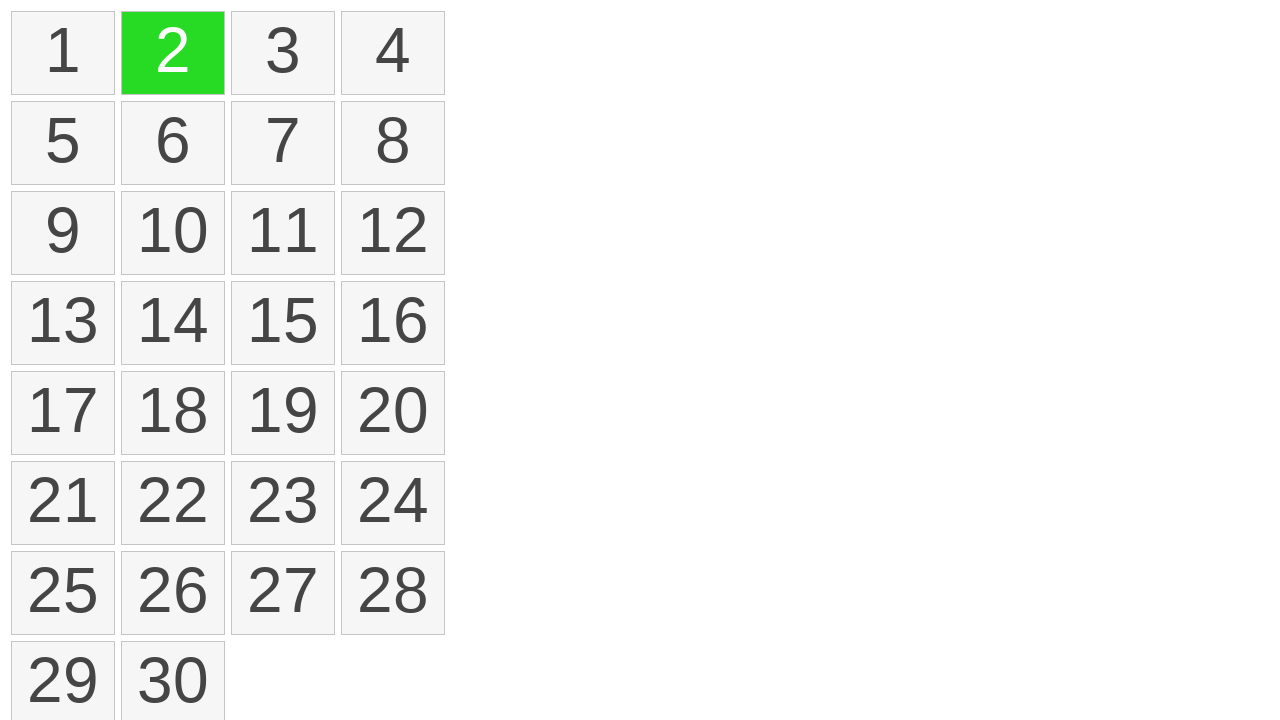

Clicked on element at index 3 while holding Ctrl at (393, 53) on xpath=//ol[@id='selectable']/li >> nth=3
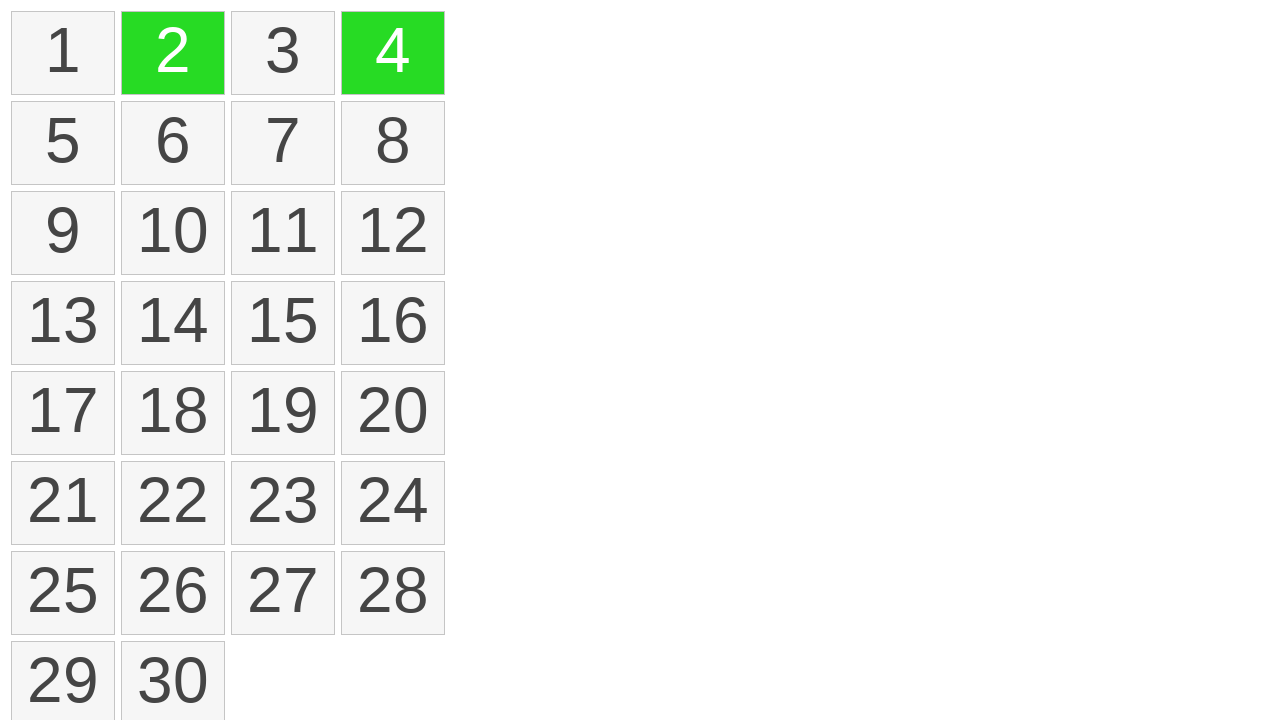

Clicked on element at index 5 while holding Ctrl at (173, 143) on xpath=//ol[@id='selectable']/li >> nth=5
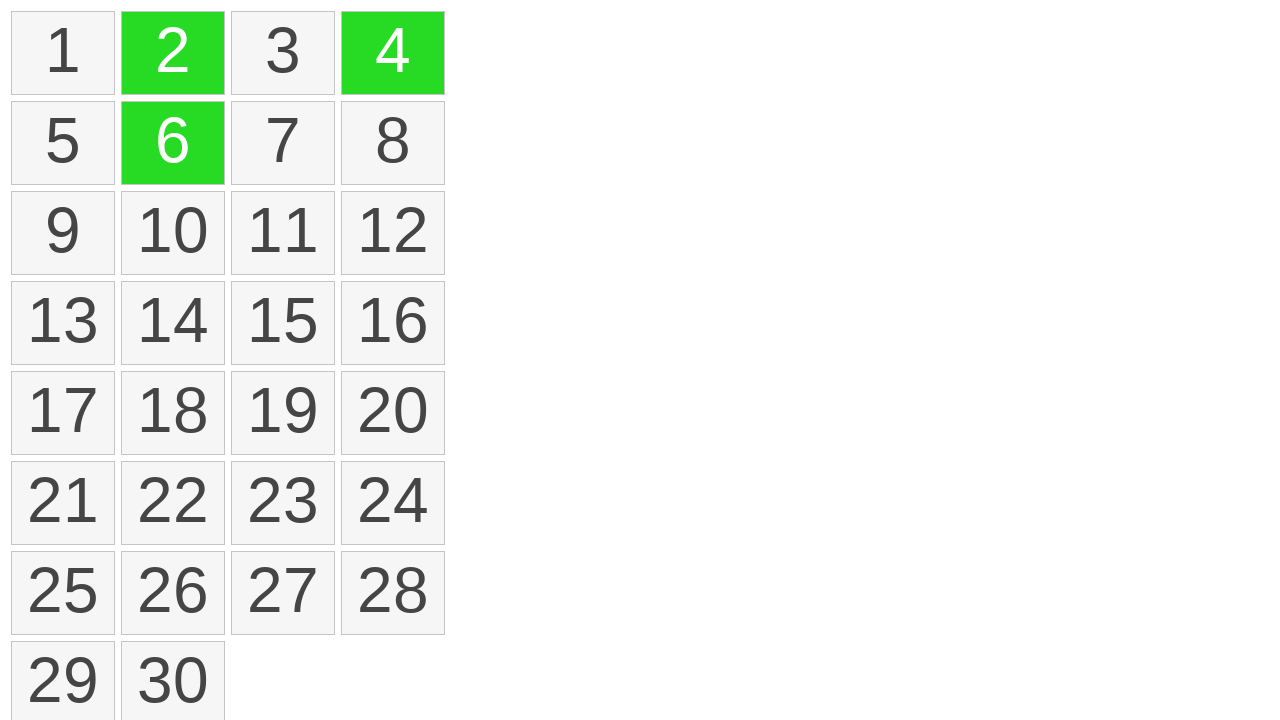

Clicked on element at index 6 while holding Ctrl at (283, 143) on xpath=//ol[@id='selectable']/li >> nth=6
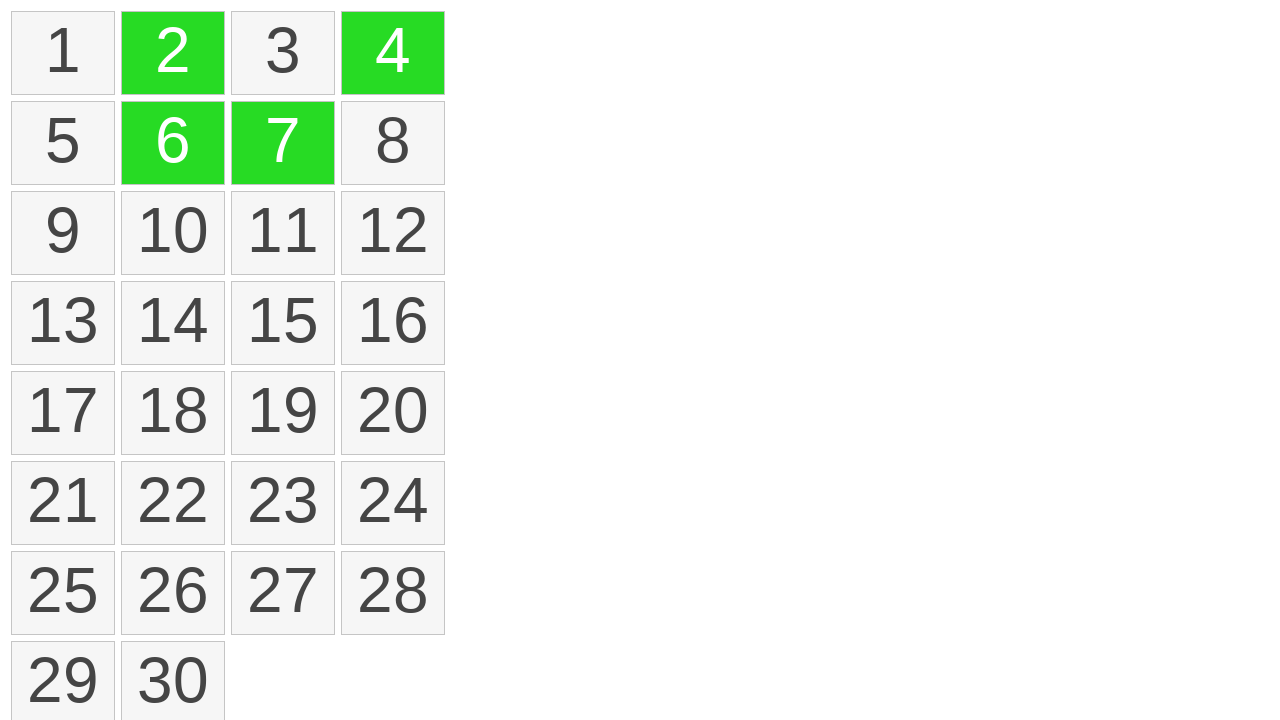

Released Ctrl key to complete multi-selection
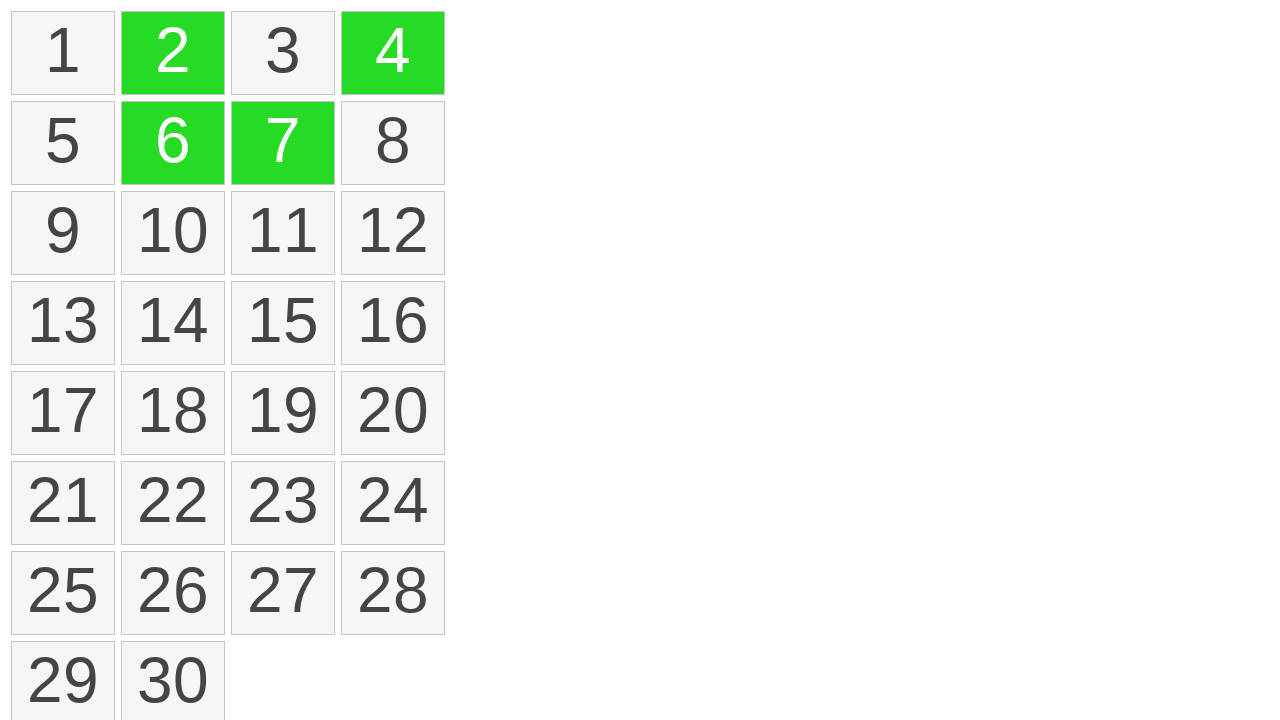

Counted the number of selected elements
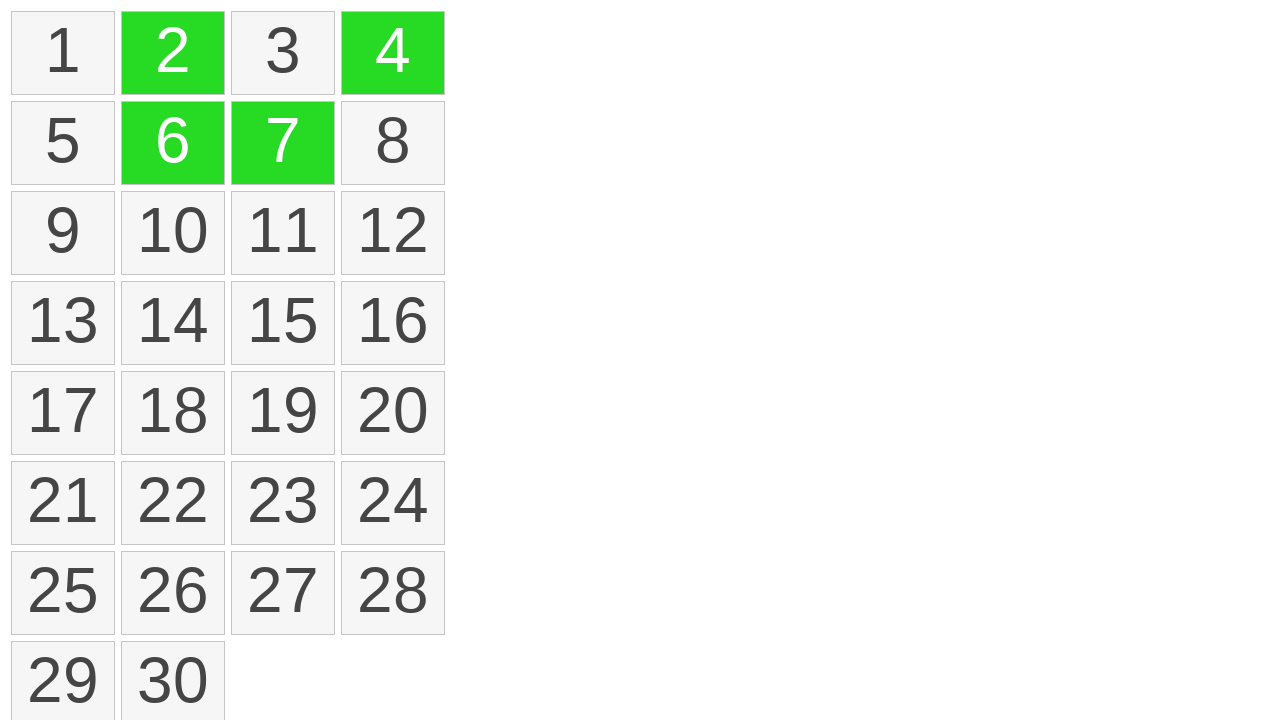

Verified that exactly 4 non-consecutive elements are selected
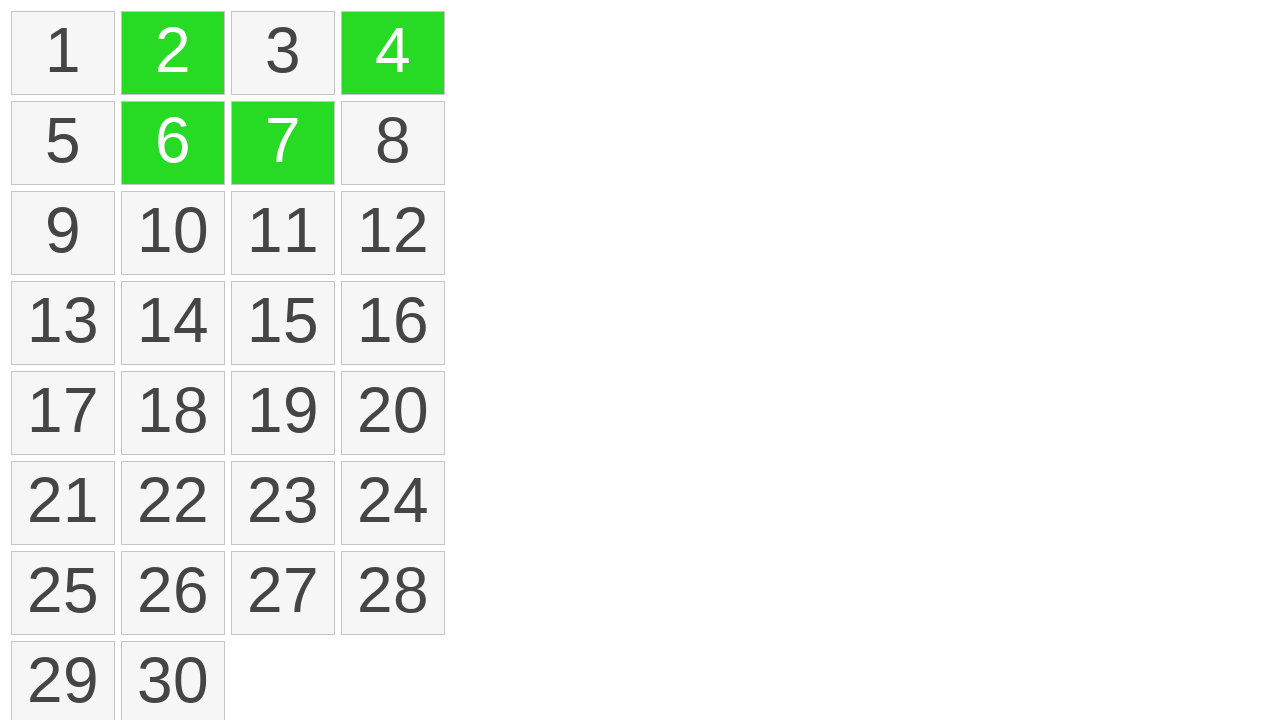

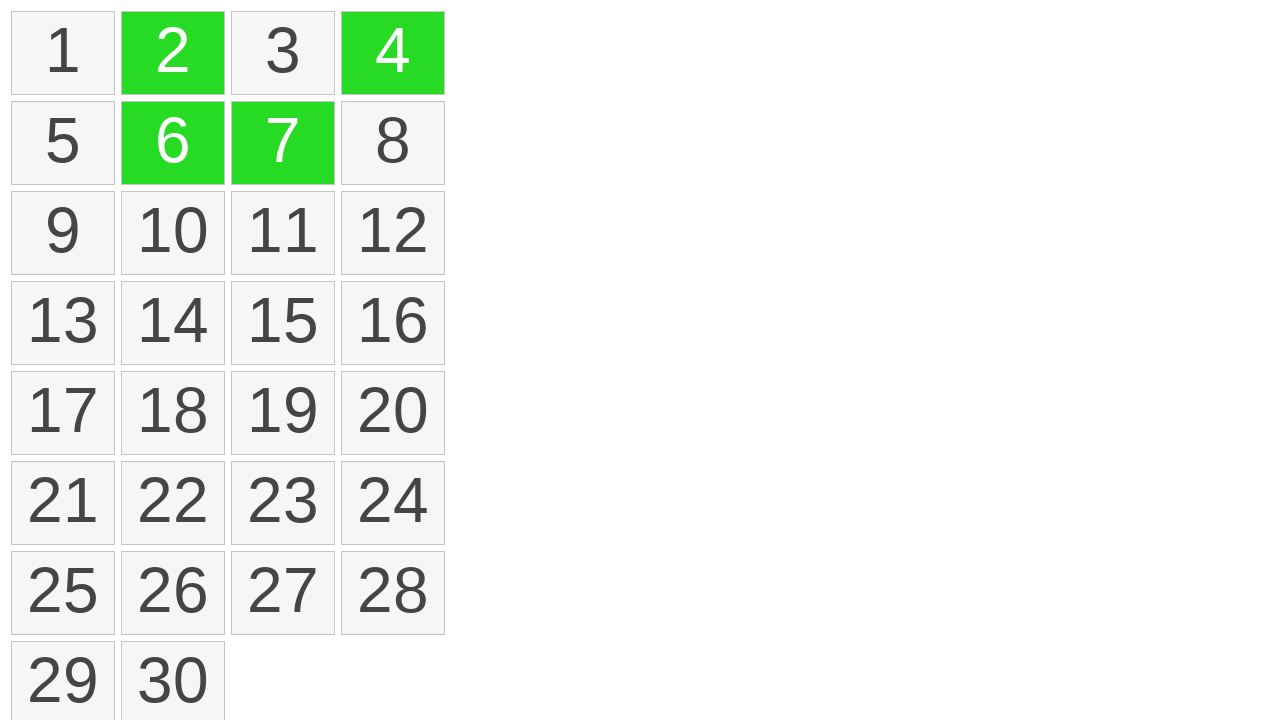